Tests infinite scroll page by scrolling to the last visible paragraph element

Starting URL: https://the-internet.herokuapp.com/infinite_scroll

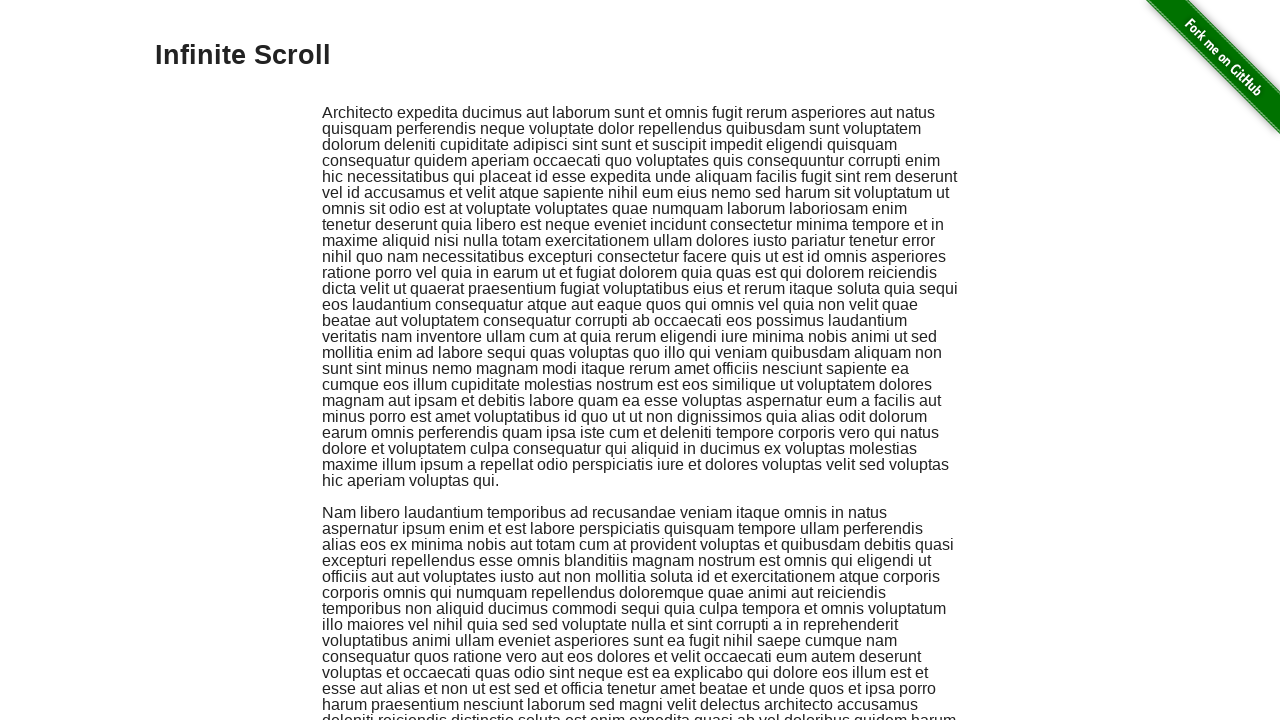

Navigated to infinite scroll test page
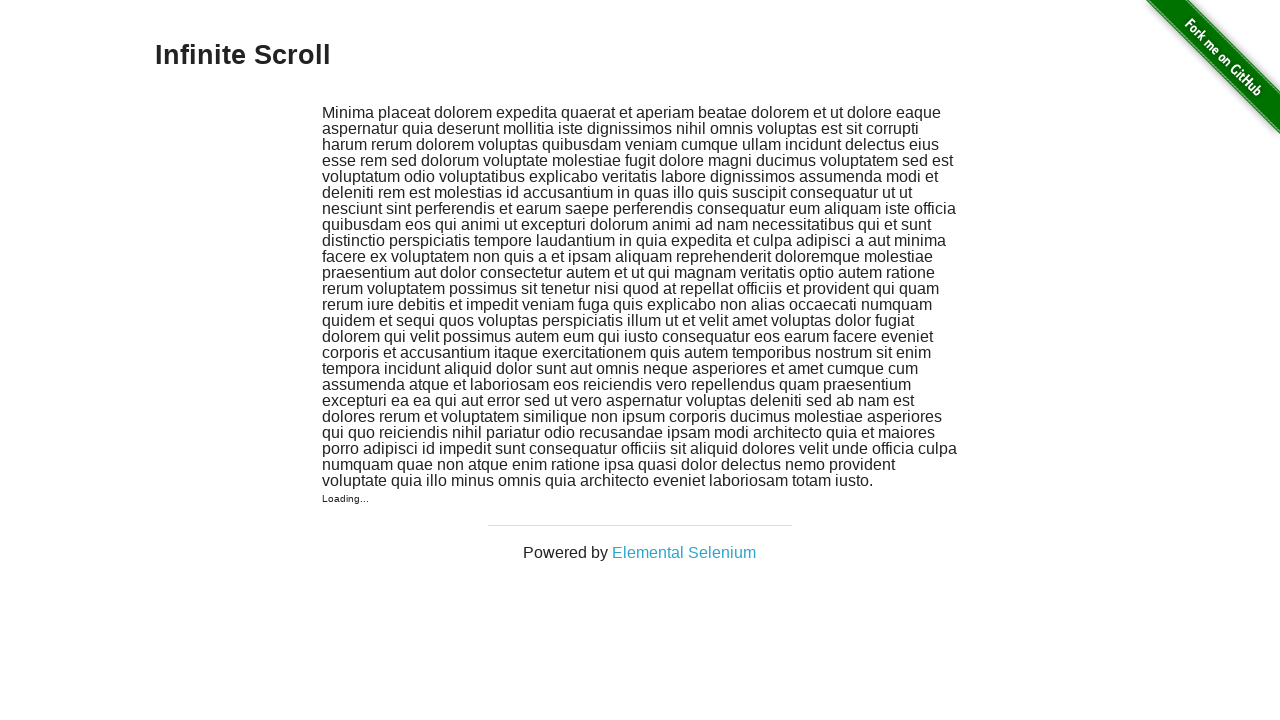

Scrolled to the last visible paragraph element
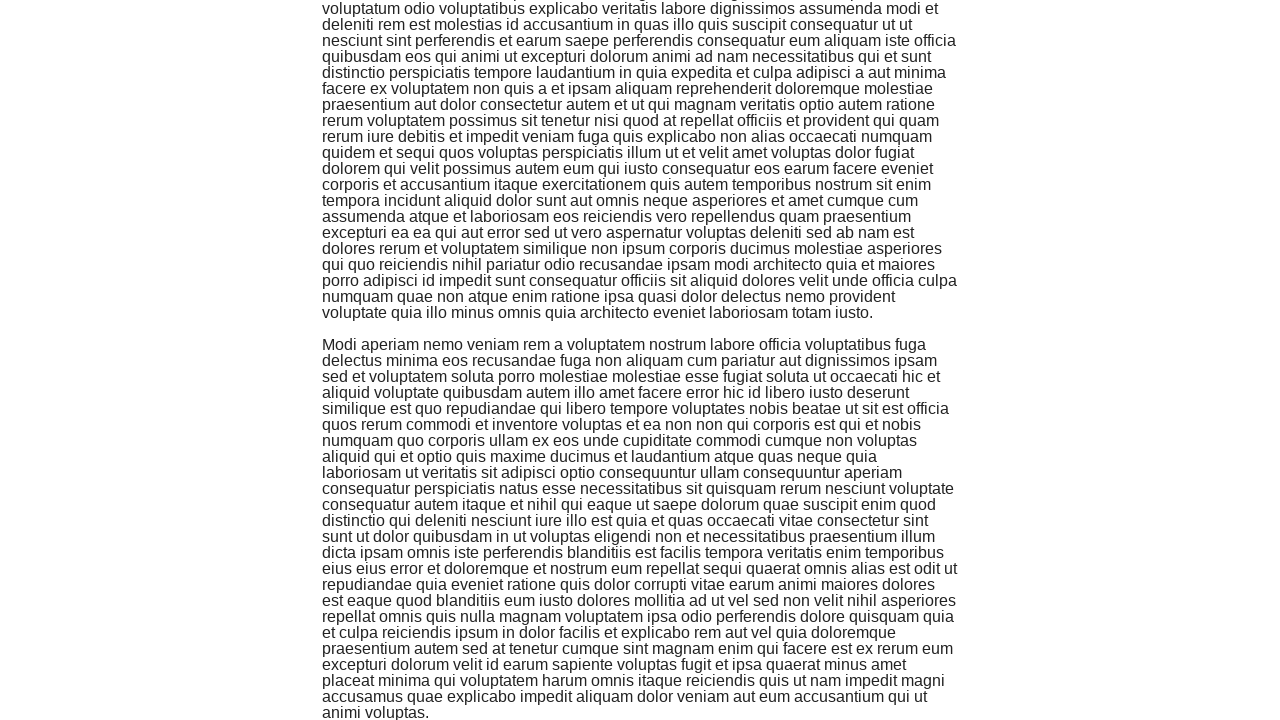

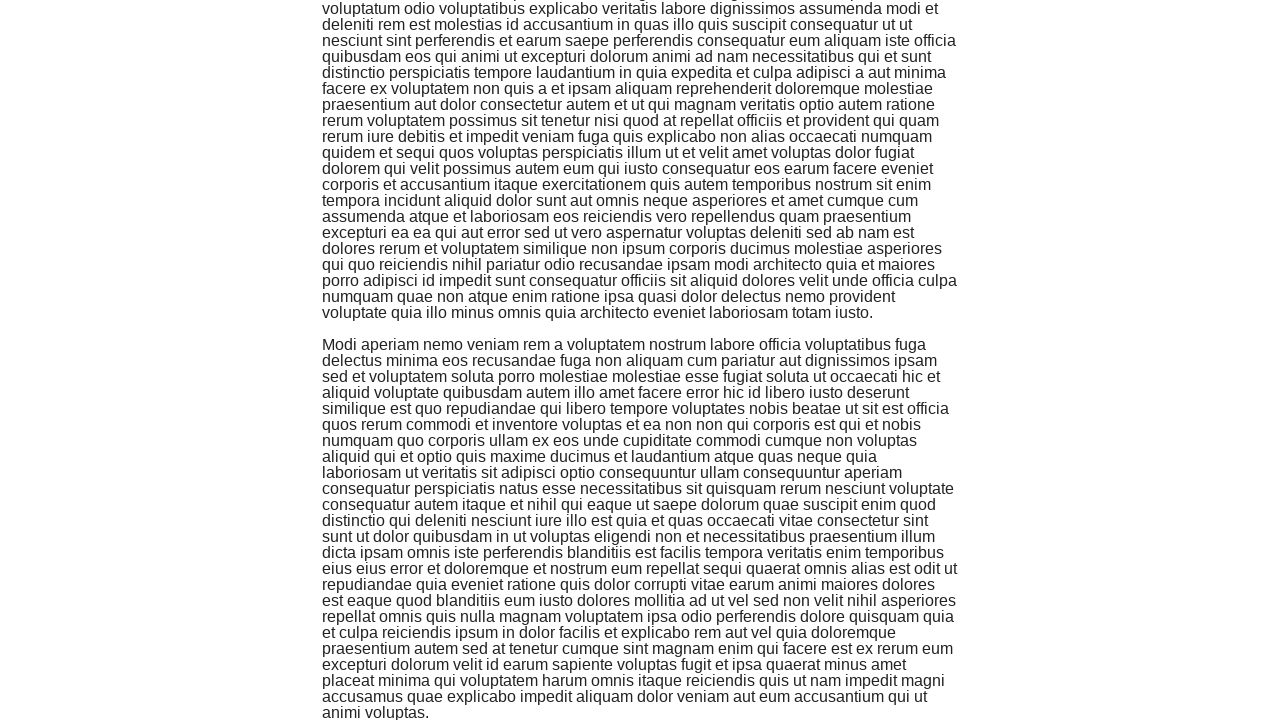